Navigates to a public consultation page and verifies that the name field is displayed

Starting URL: https://pje.trf5.jus.br/pje/ConsultaPublica/listView.seam

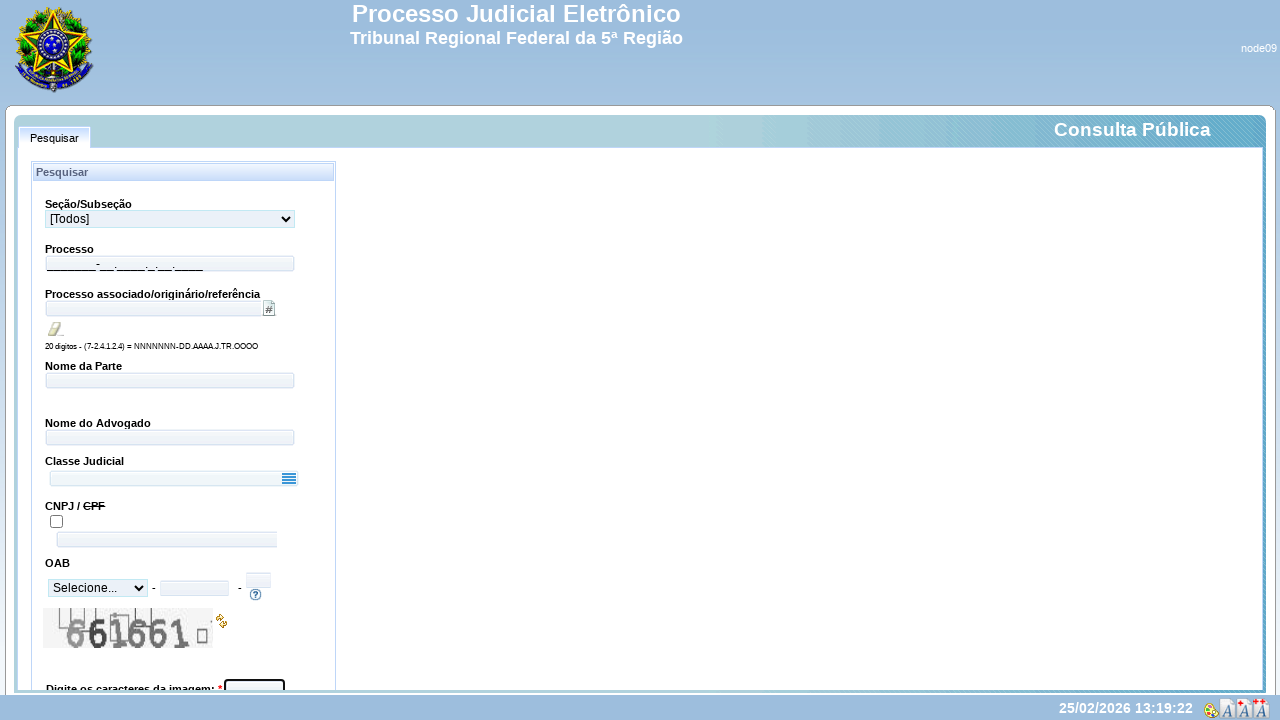

Navigated to public consultation page
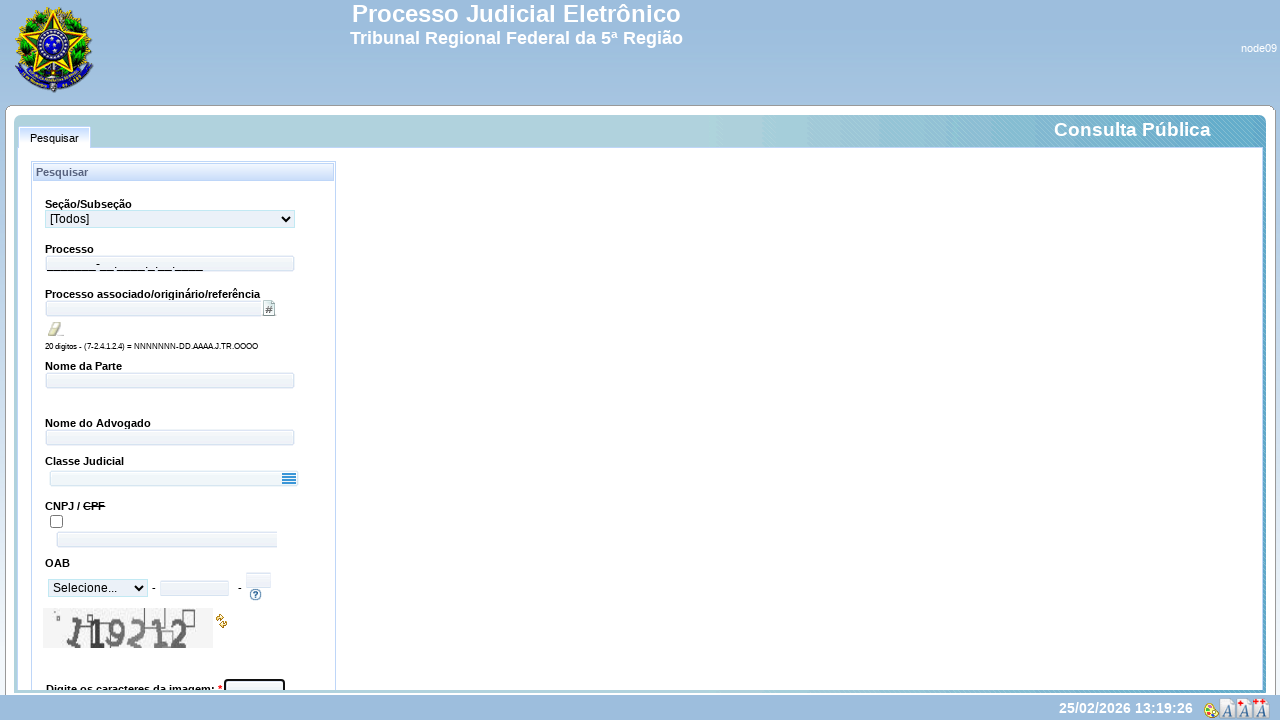

Name field selector loaded and ready
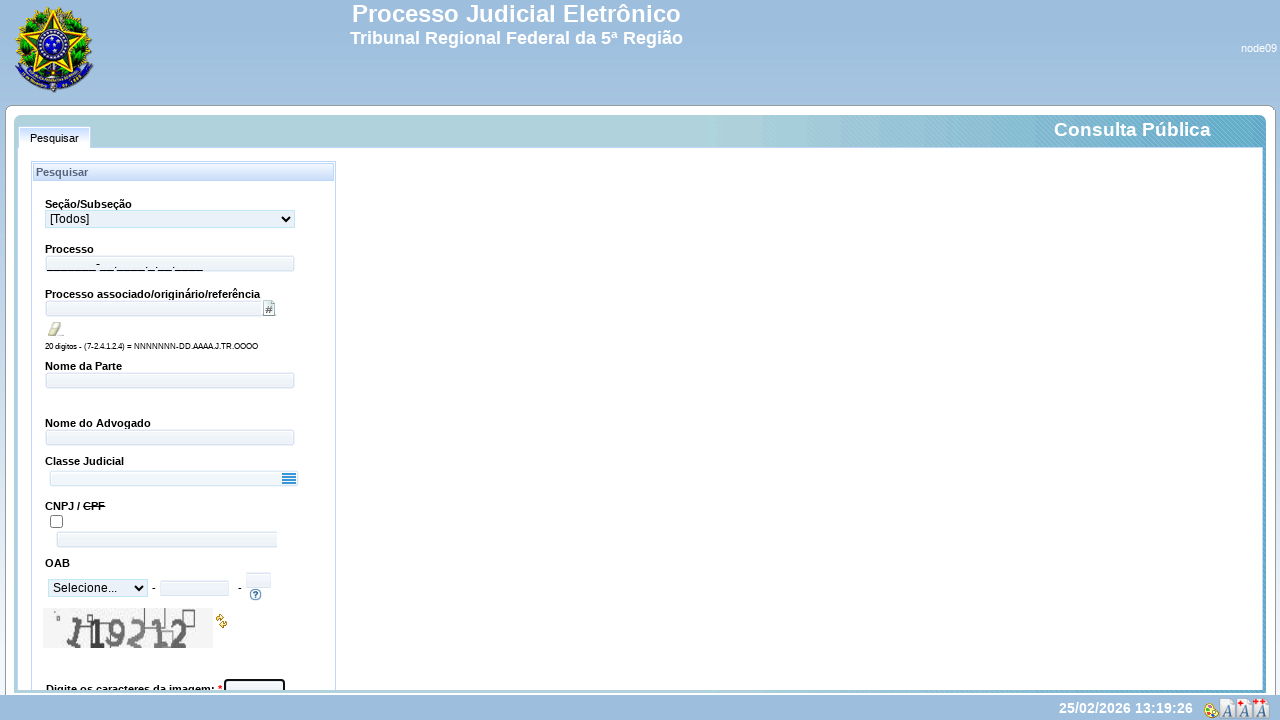

Name field is visible on the page
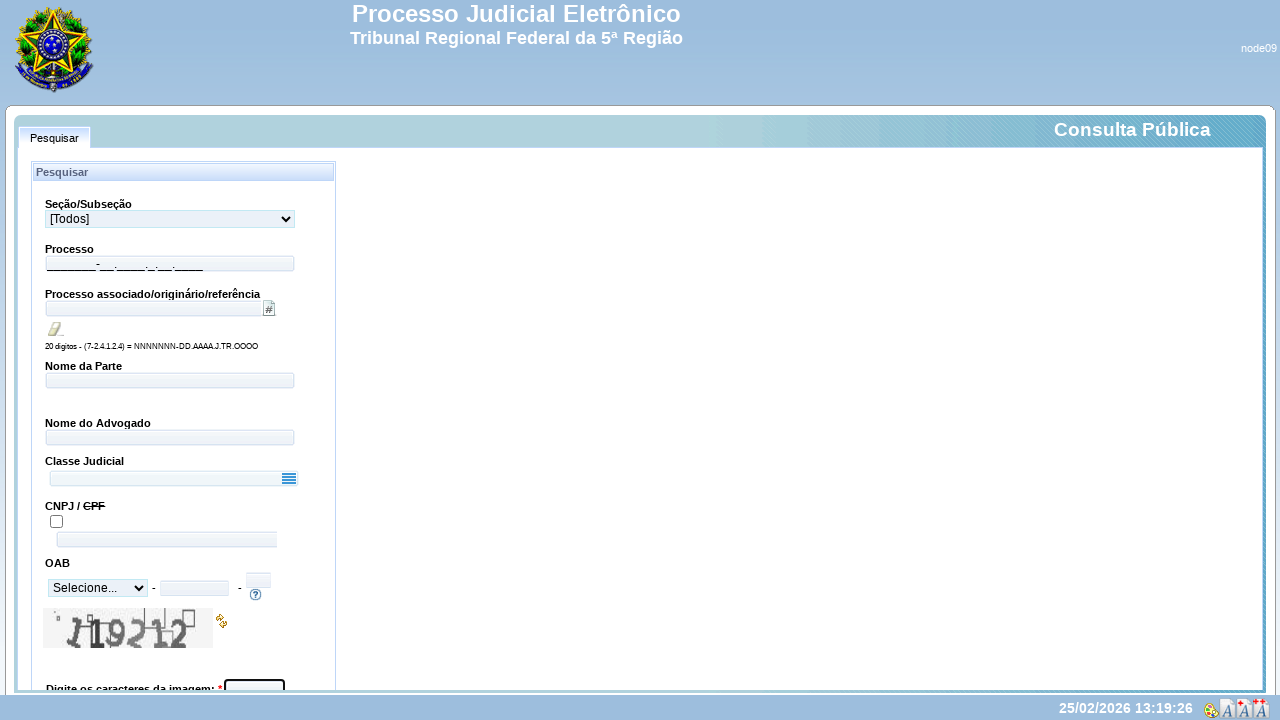

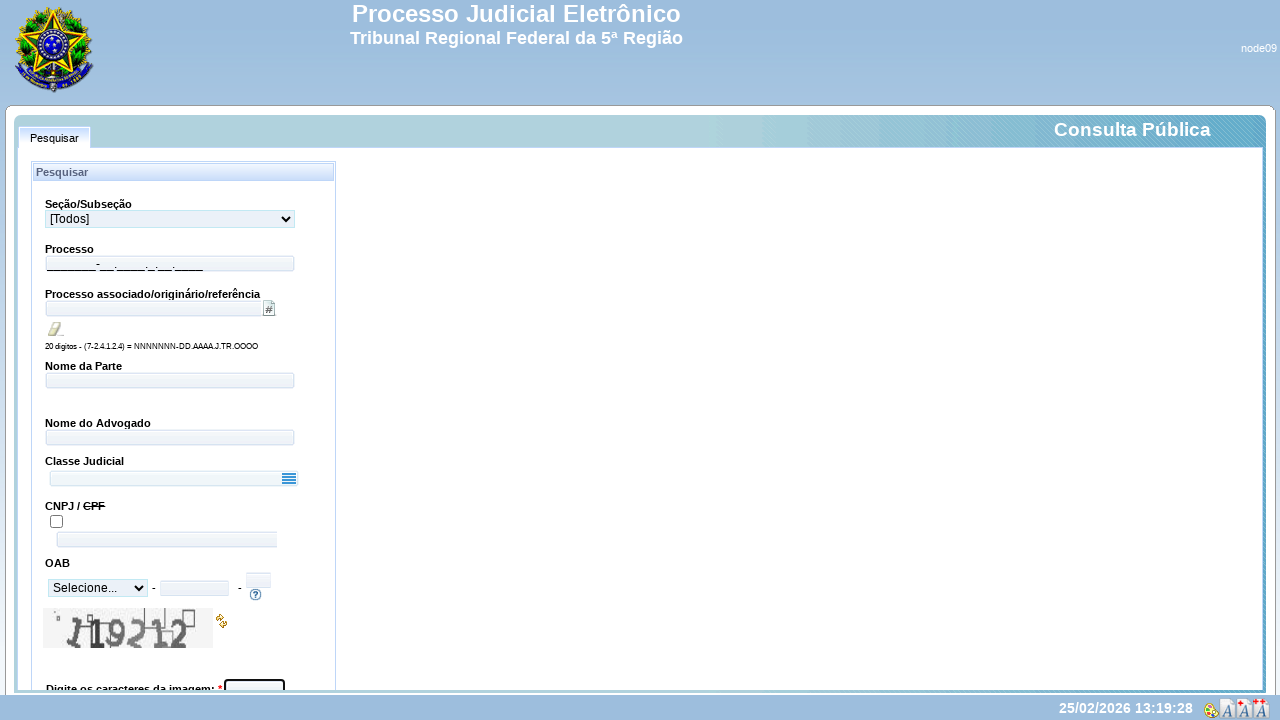